Tests dynamic controls by toggling a checkbox, removing it, and enabling/disabling an input field while verifying the state changes

Starting URL: http://the-internet.herokuapp.com/dynamic_controls

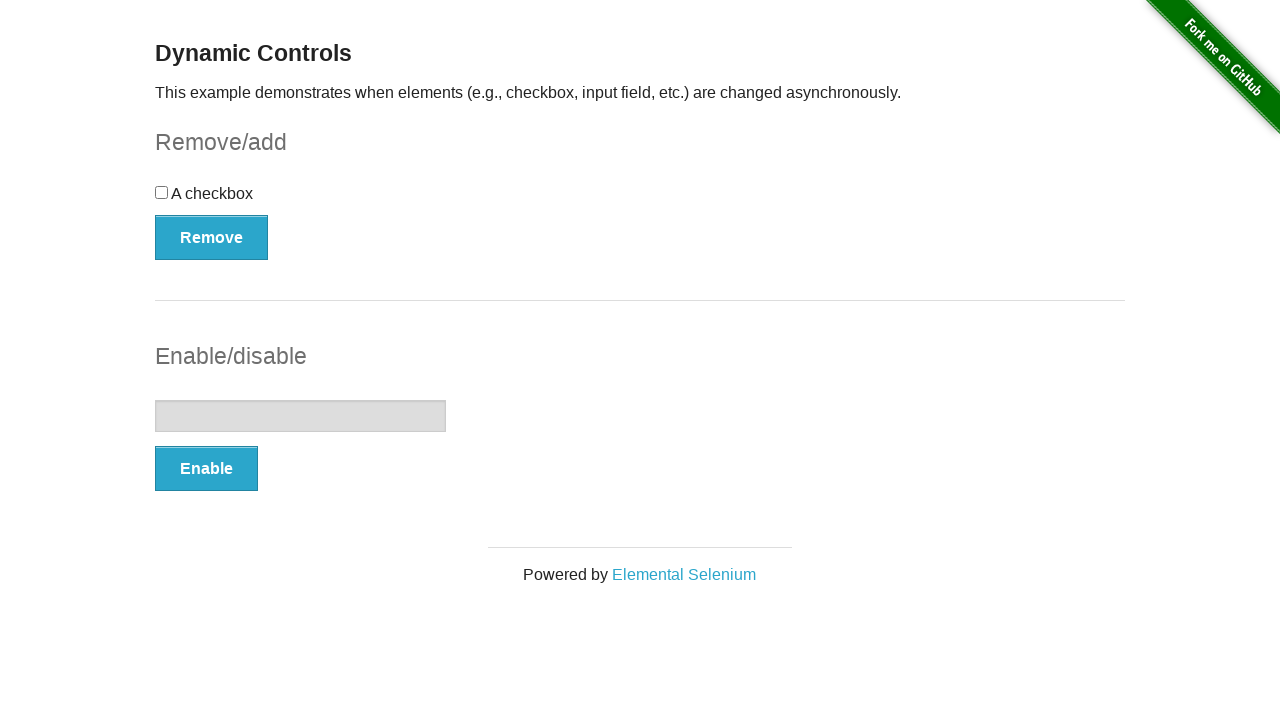

Navigated to dynamic controls test page
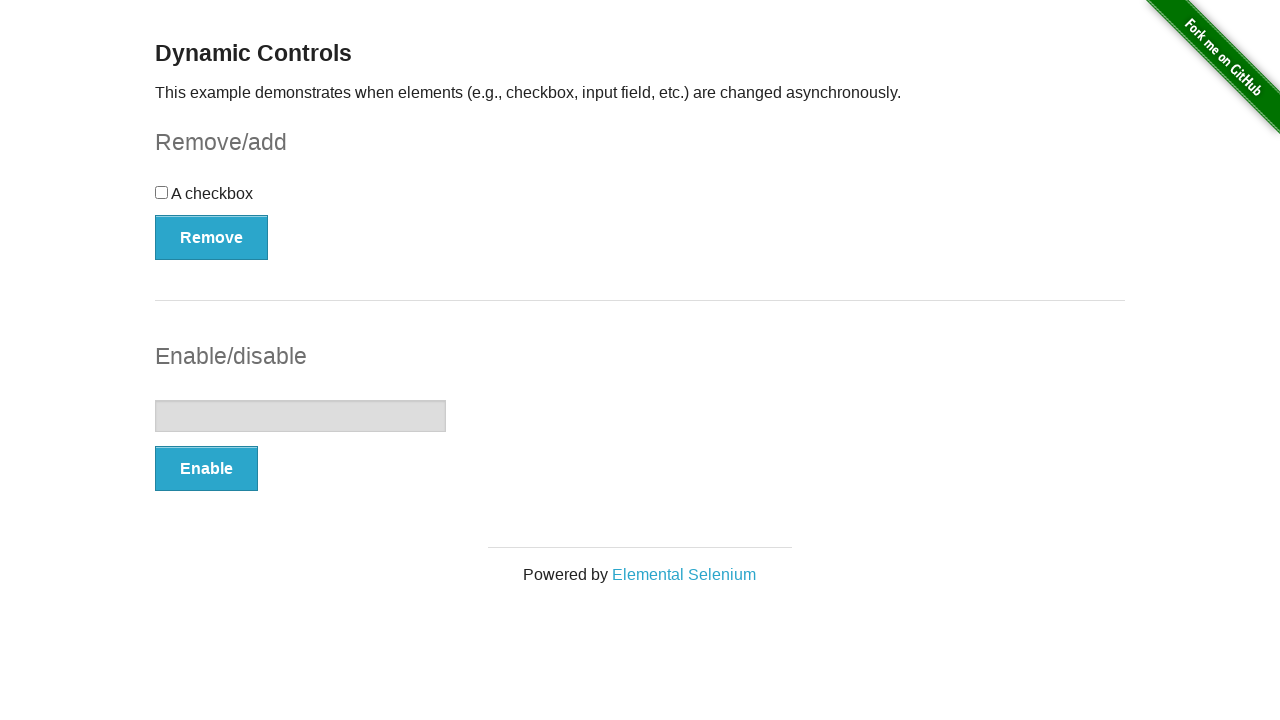

Clicked the checkbox to toggle it at (162, 192) on input[type='checkbox']
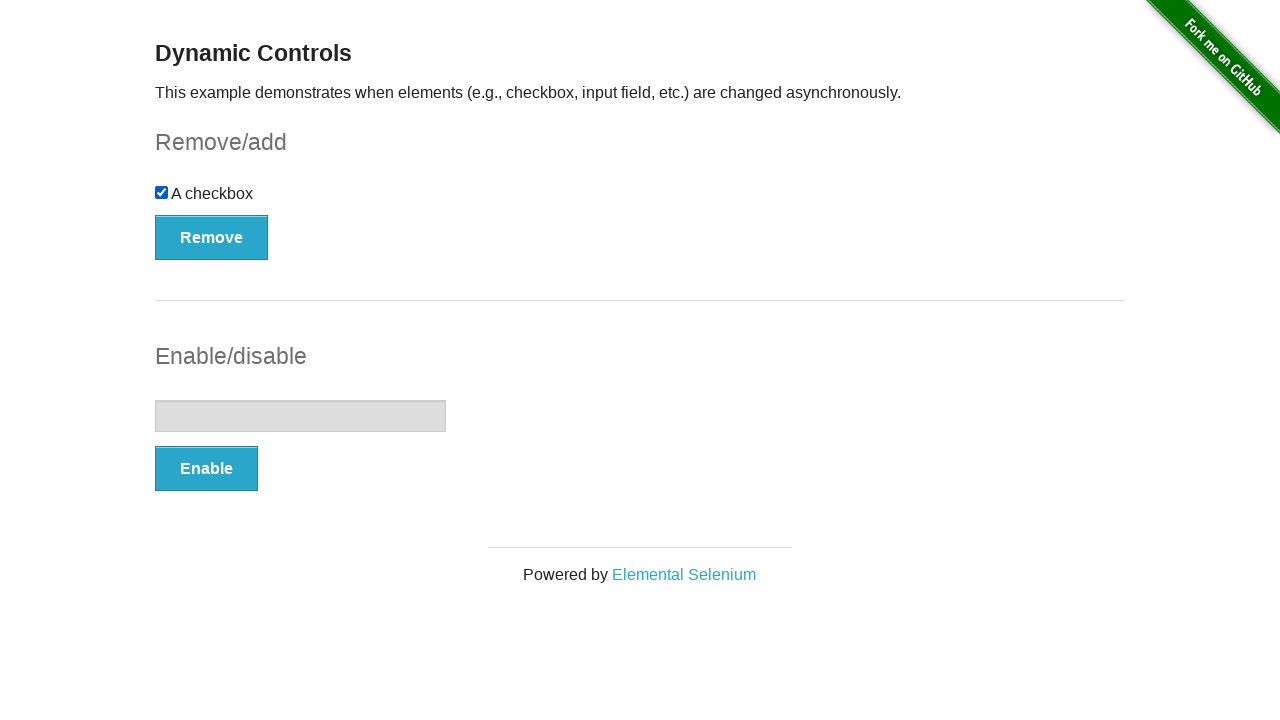

Clicked the Remove button to remove the checkbox at (212, 237) on button:has-text('Remove')
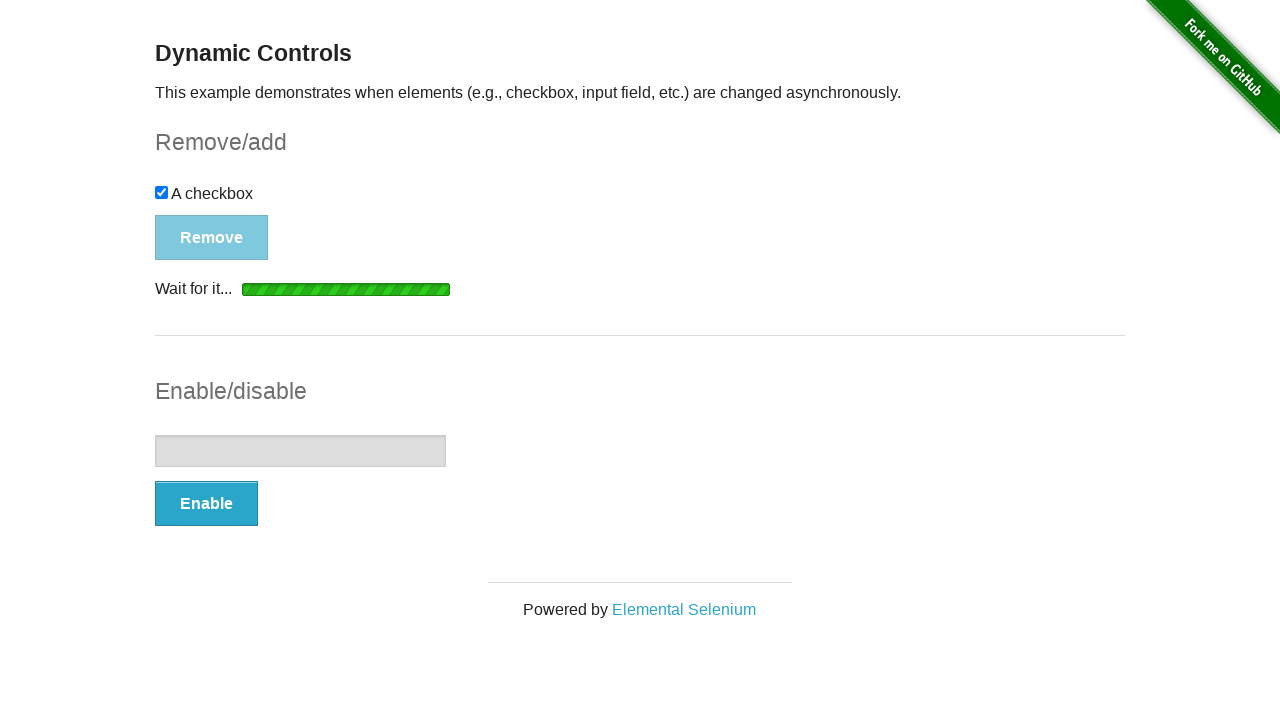

Verified 'It's gone!' message appeared after checkbox removal
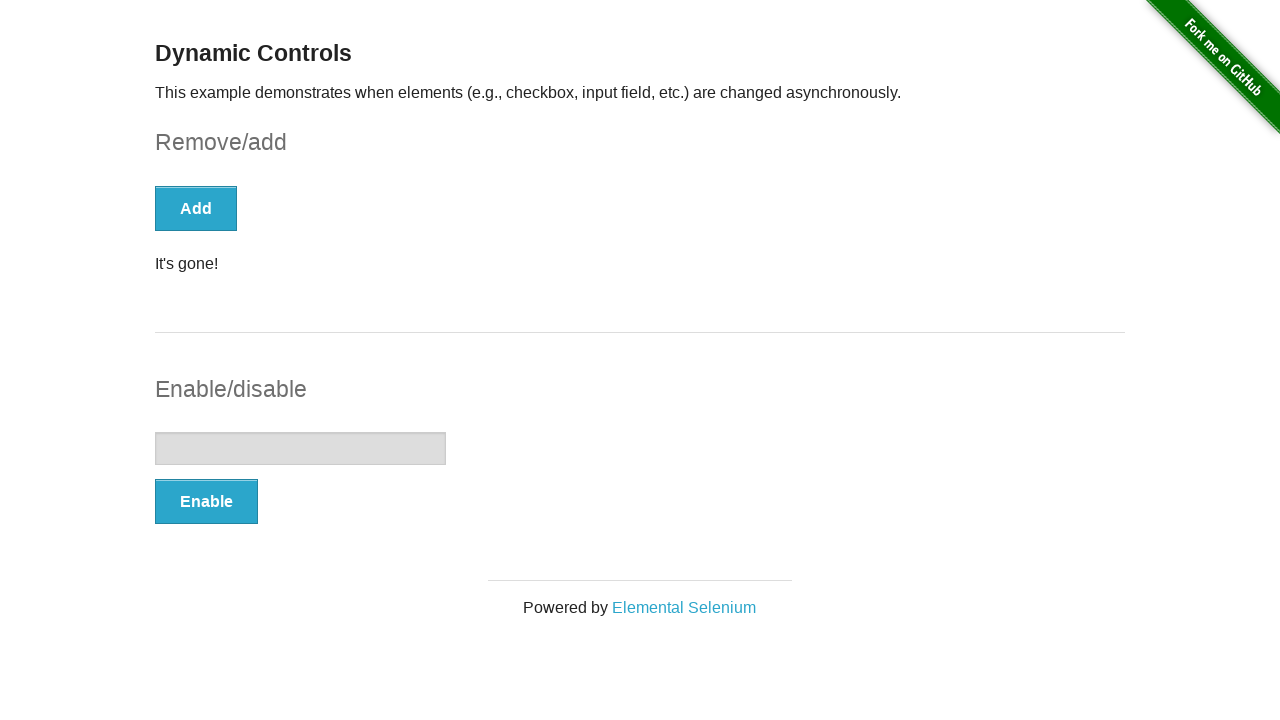

Verified checkbox is no longer present in the DOM
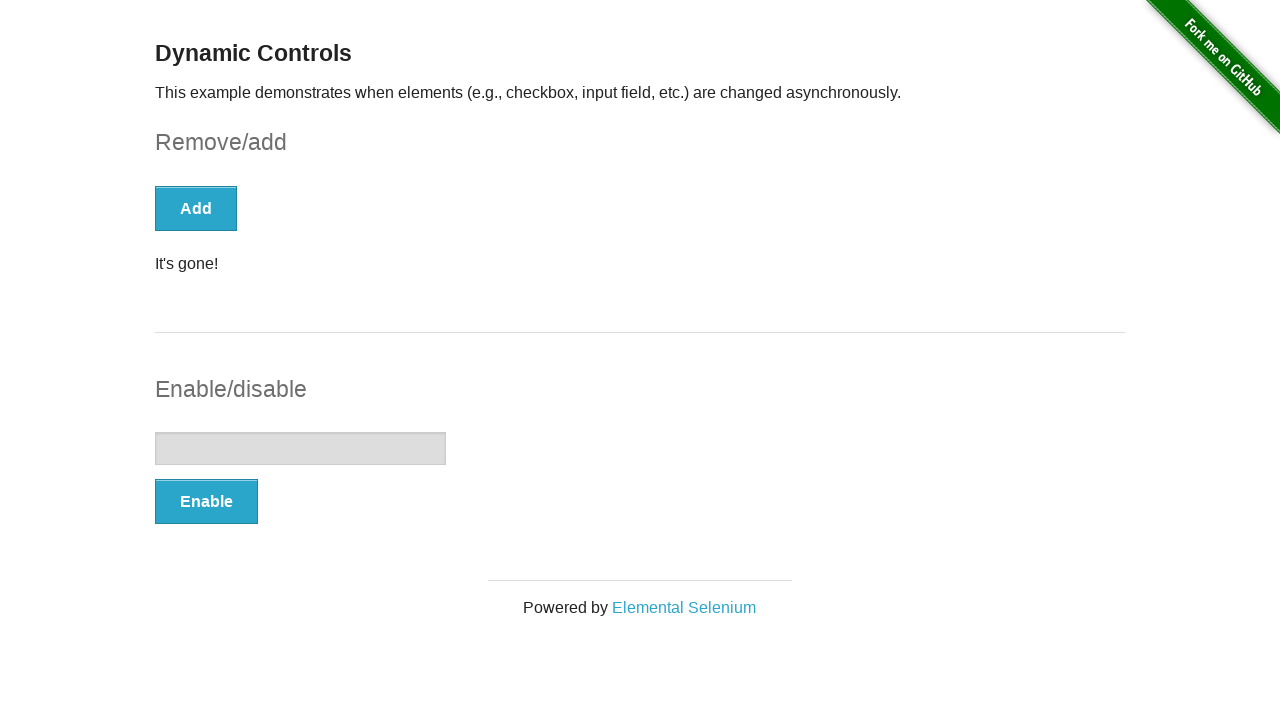

Verified text input field is disabled
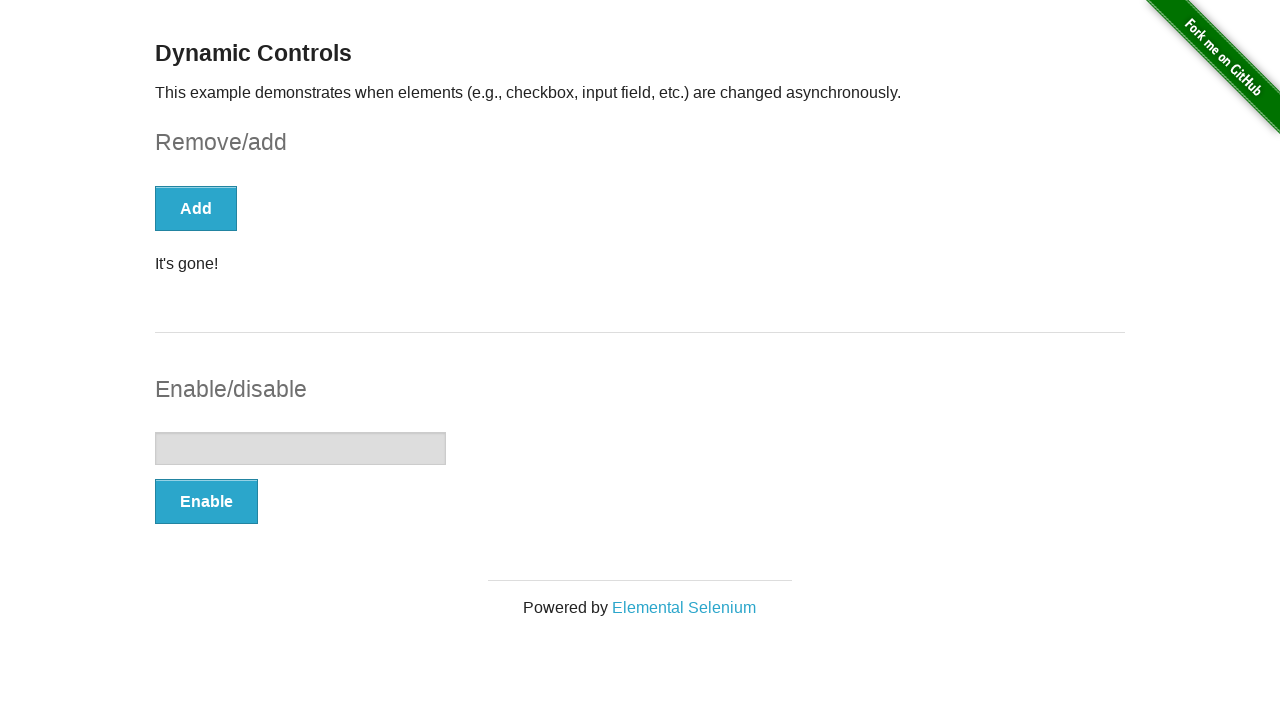

Clicked the Enable button to enable the text input at (206, 501) on button:has-text('Enable')
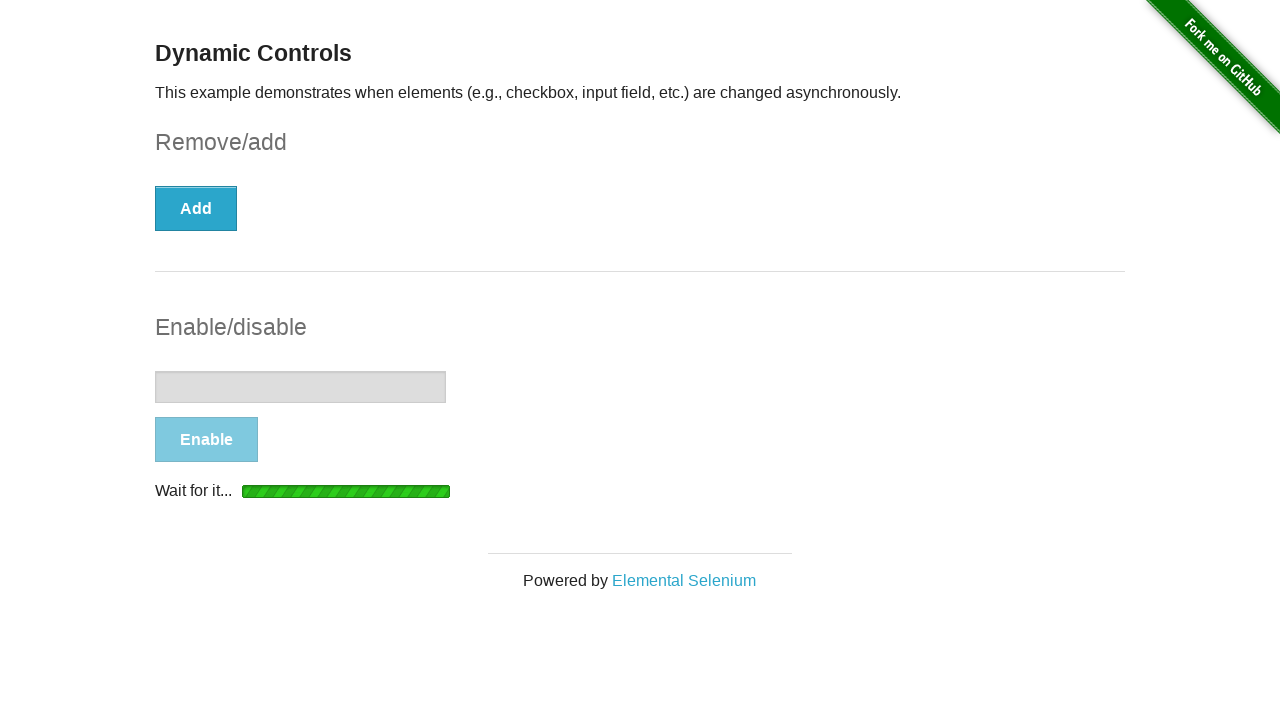

Verified 'It's enabled!' message appeared after enabling input
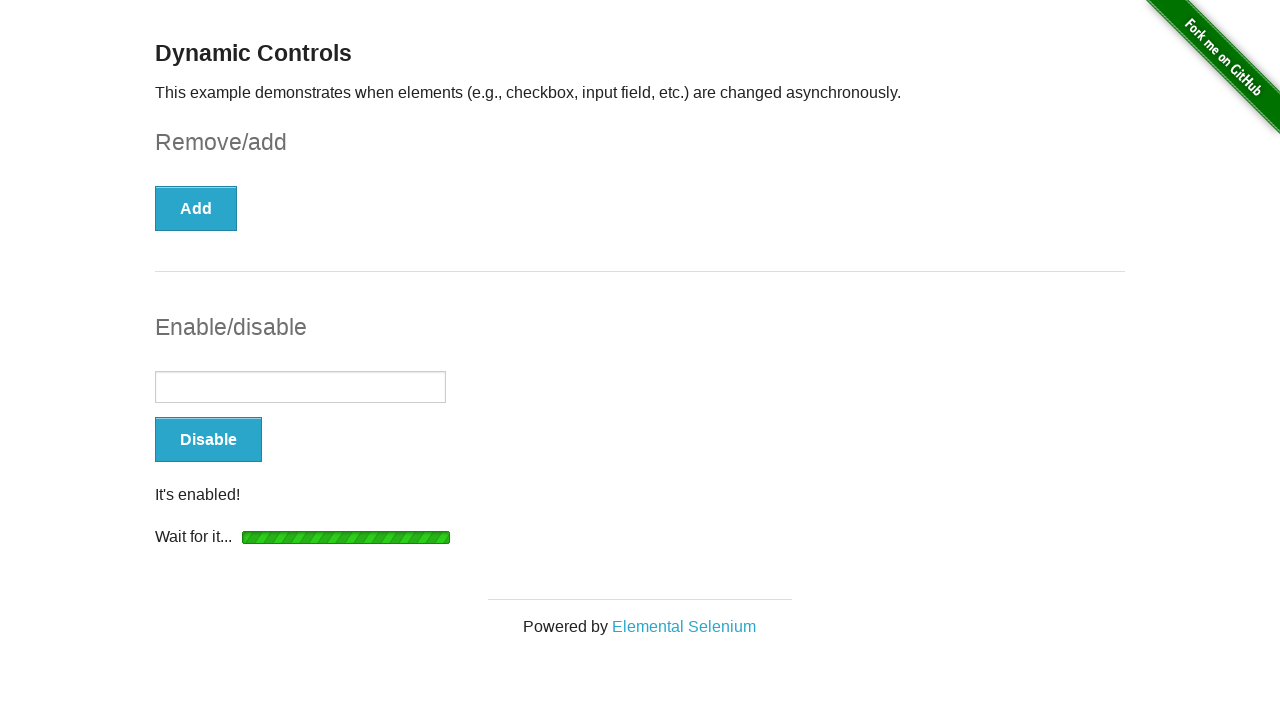

Verified text input field is now enabled
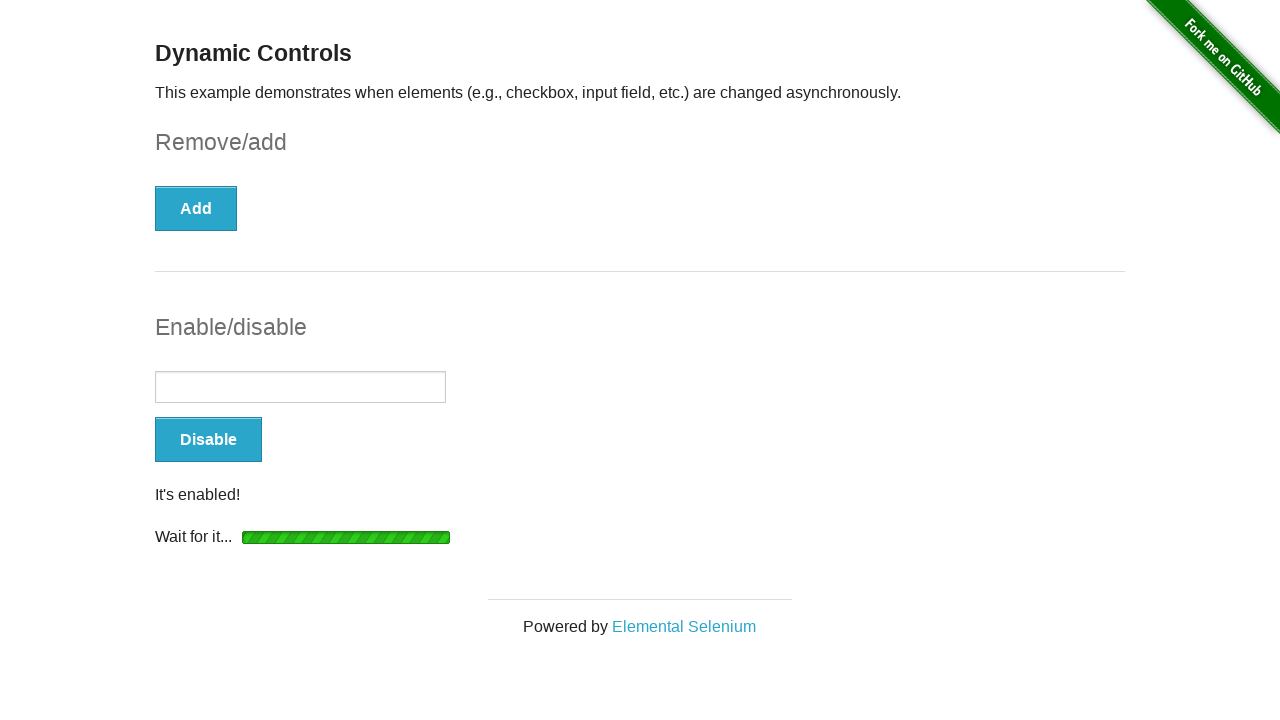

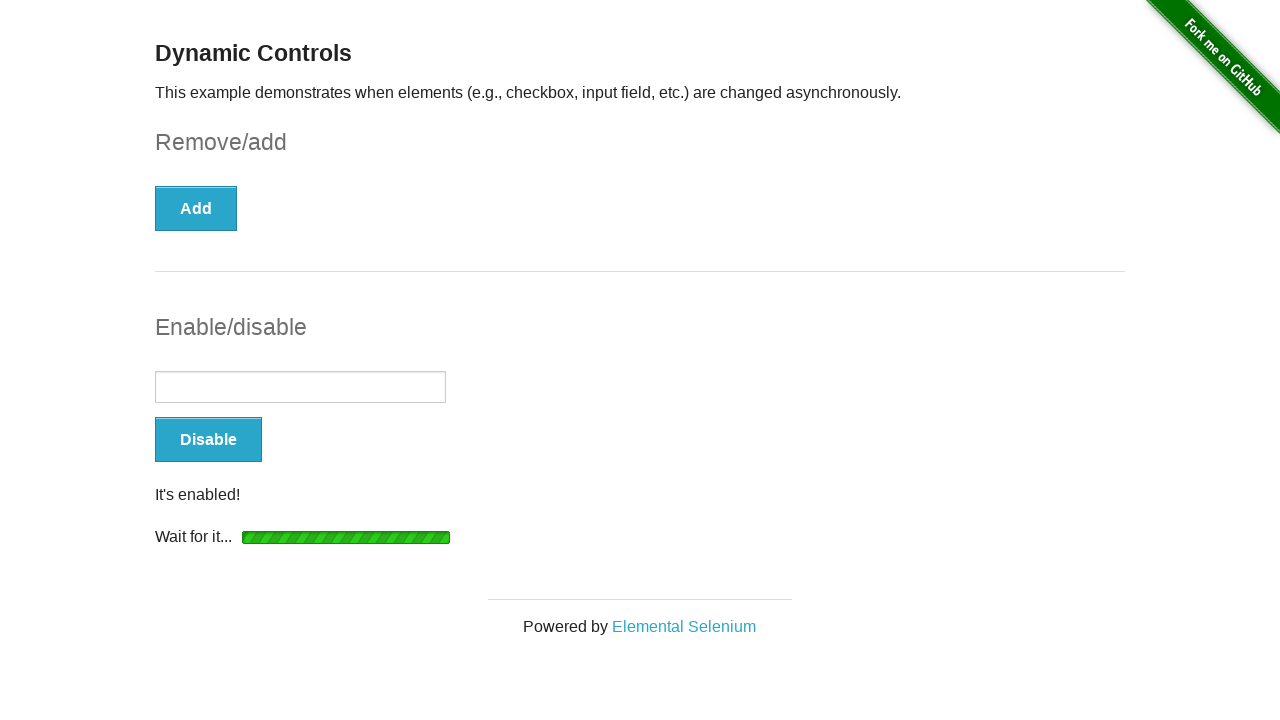